Navigates to anhtester.com and clicks on the blog link in the navigation

Starting URL: https://anhtester.com

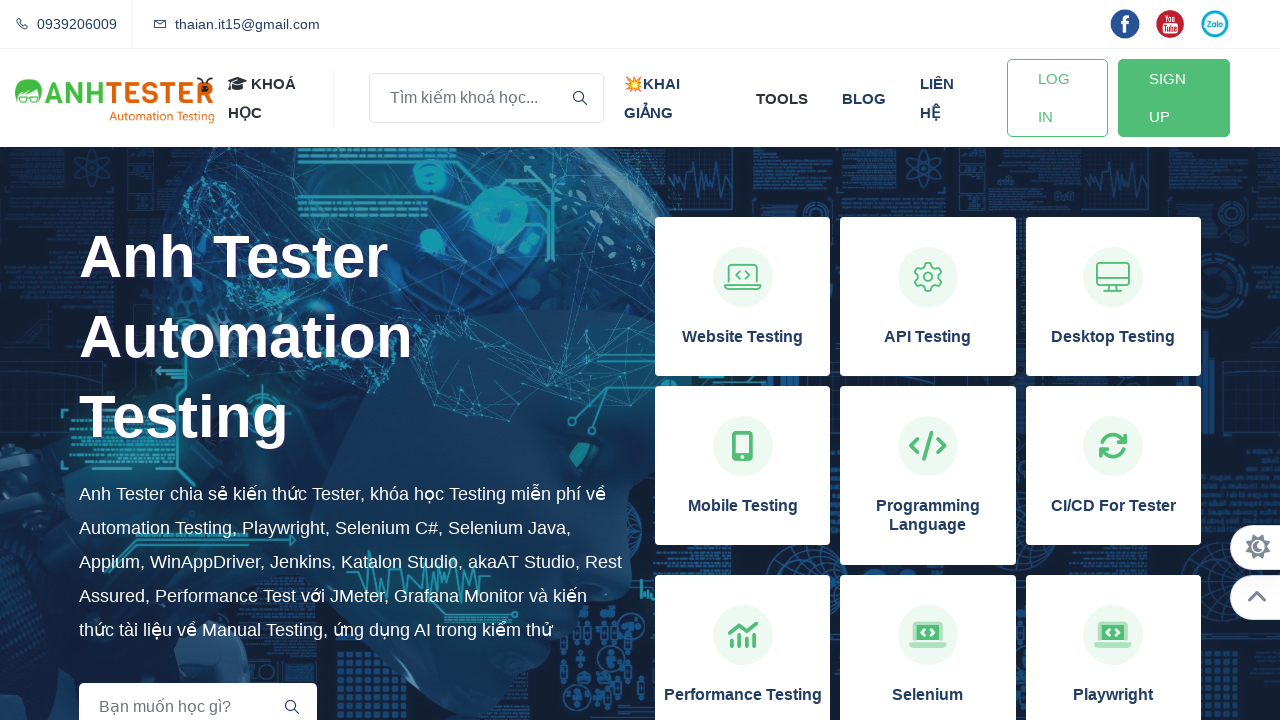

Navigated to https://anhtester.com
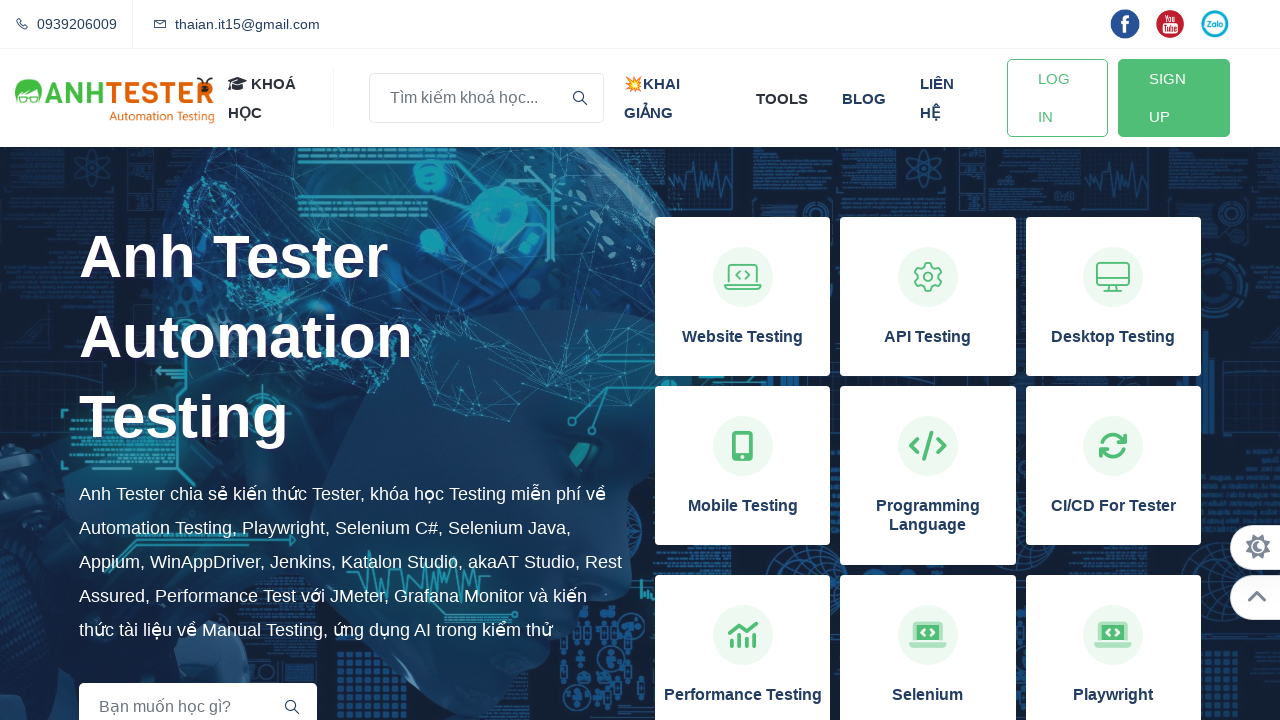

Clicked on the blog link in the navigation at (864, 98) on xpath=//a[normalize-space()='blog']
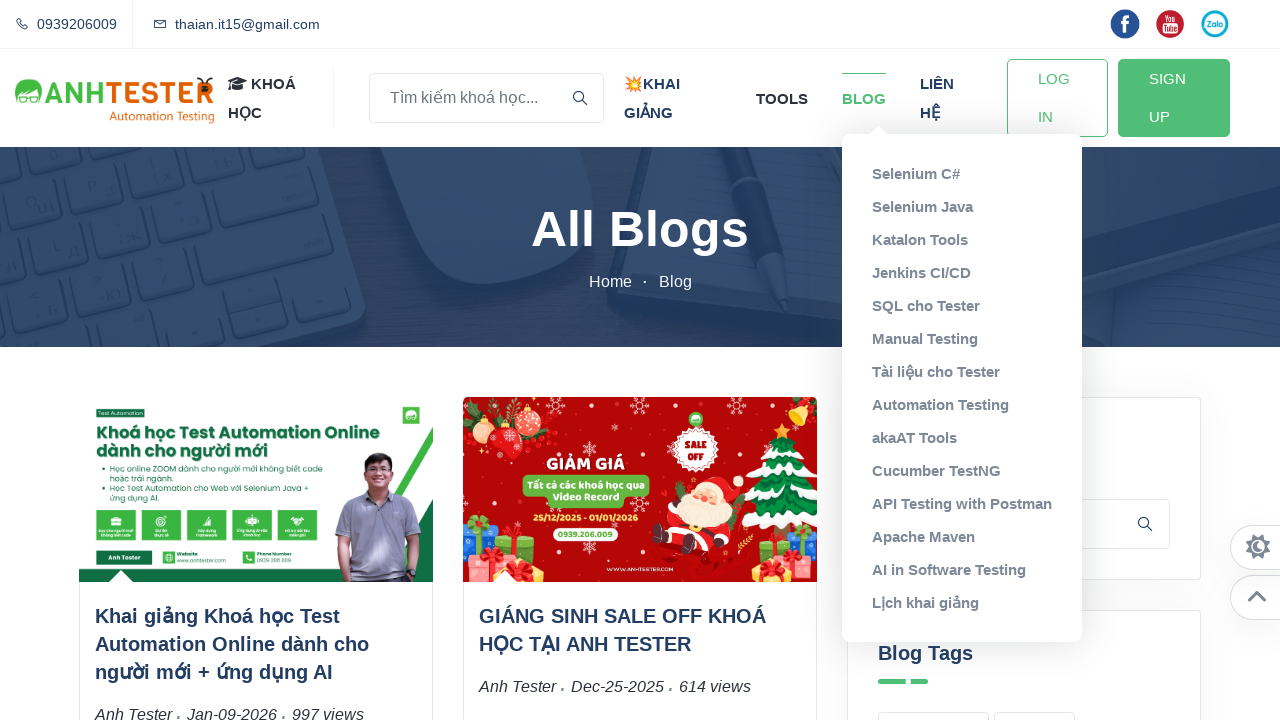

Waited for page navigation to complete (networkidle)
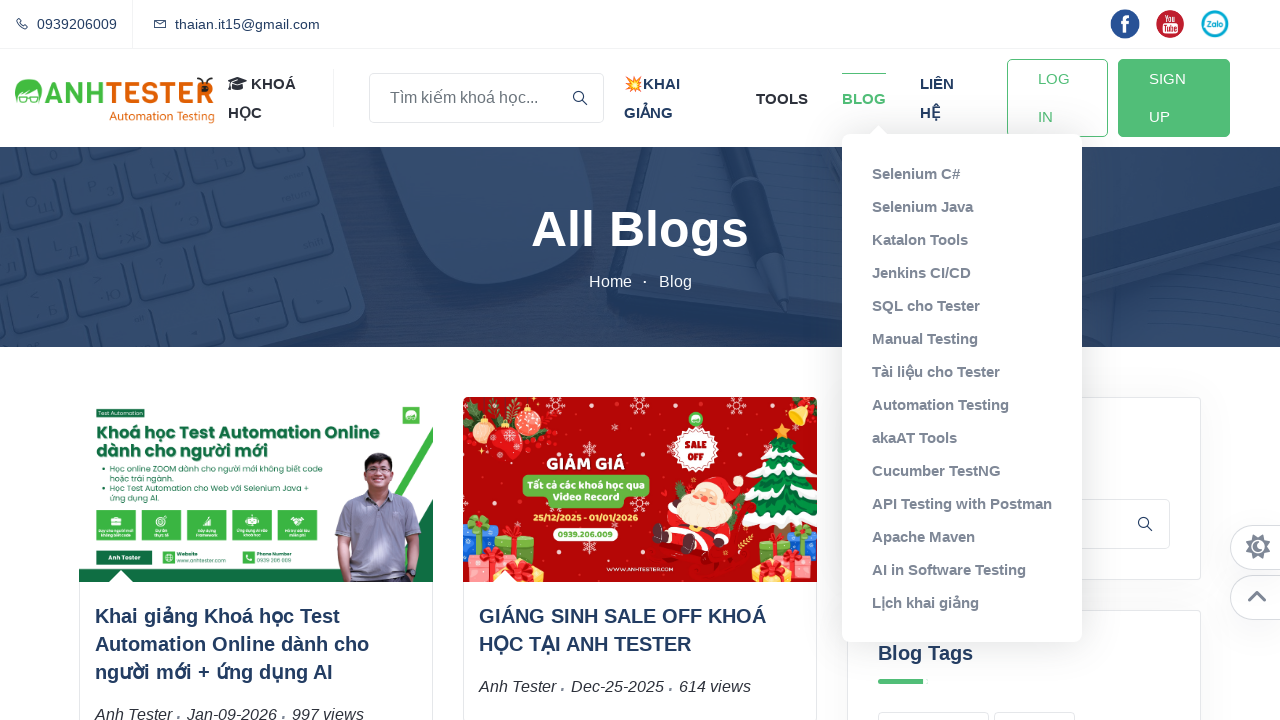

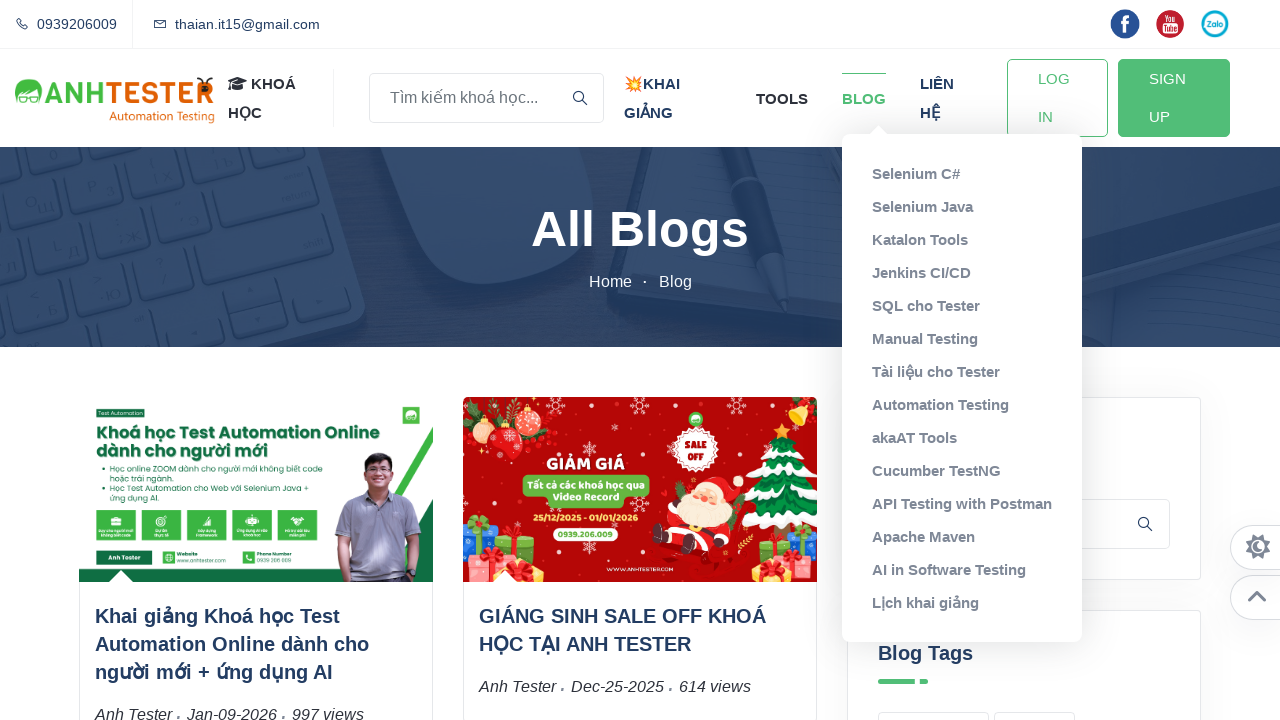